Tests regex matching by entering an email pattern and test string, then verifying the match result contains the expected text

Starting URL: http://www.rubular.com

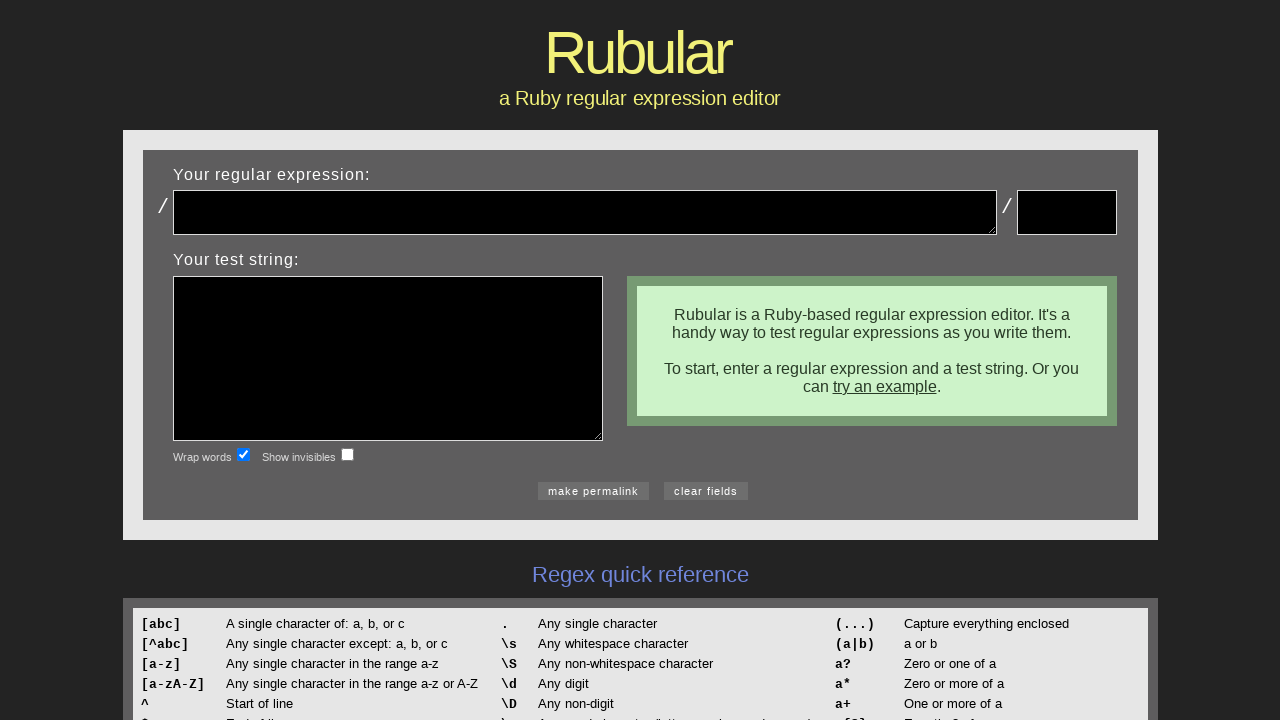

Filled regex pattern field with email pattern '(.*)@(.*)\.(.*)') on #regex
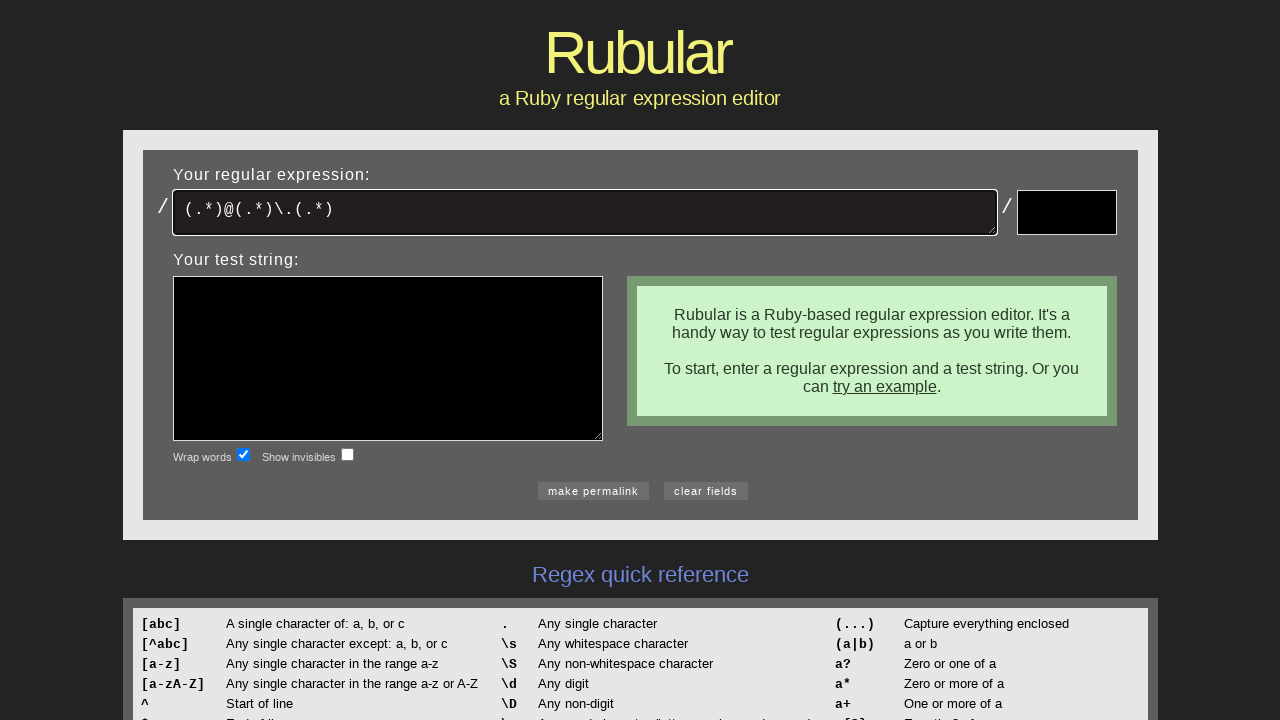

Filled test string field with email 'jdenen@cscc.edu' on textarea[name='test']
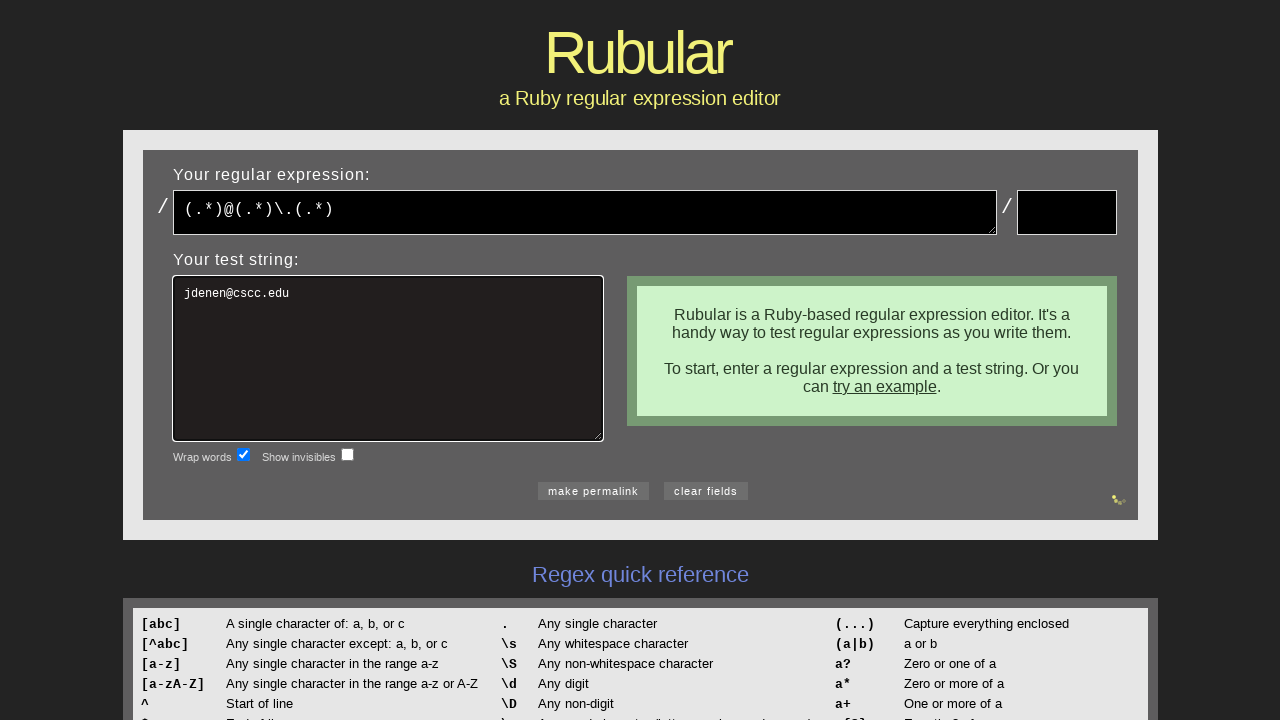

Match result element loaded and is visible
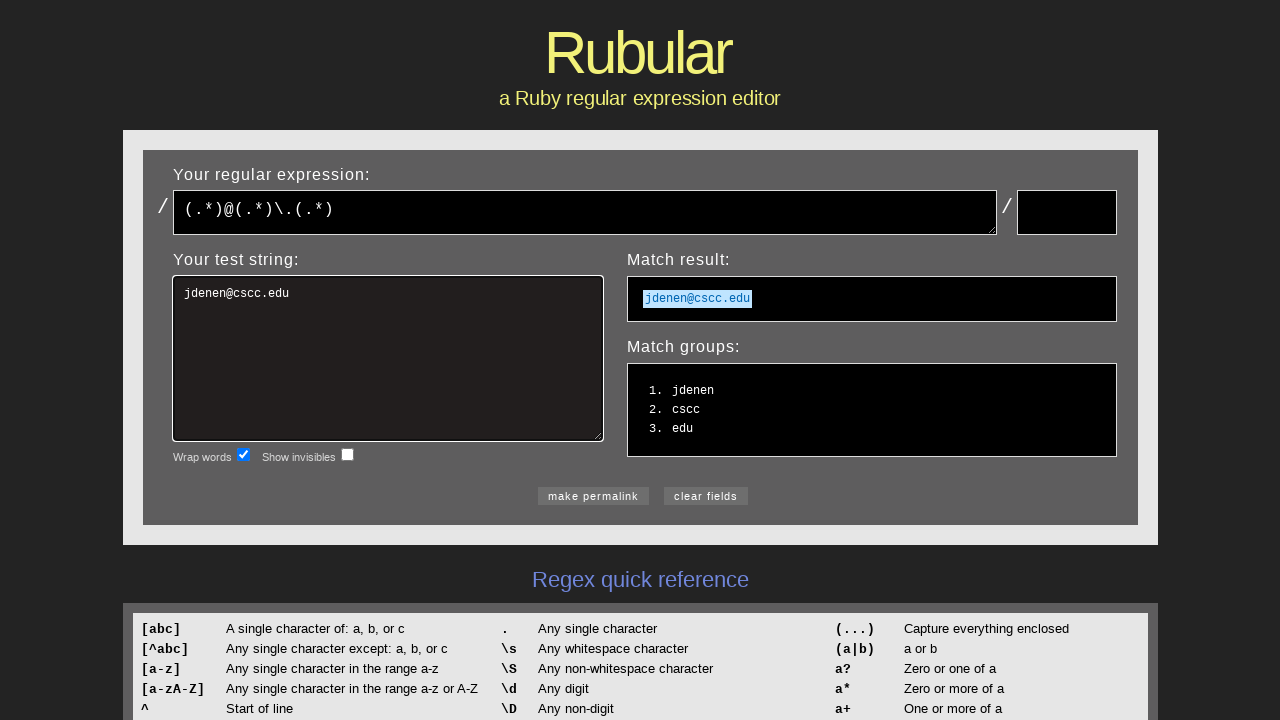

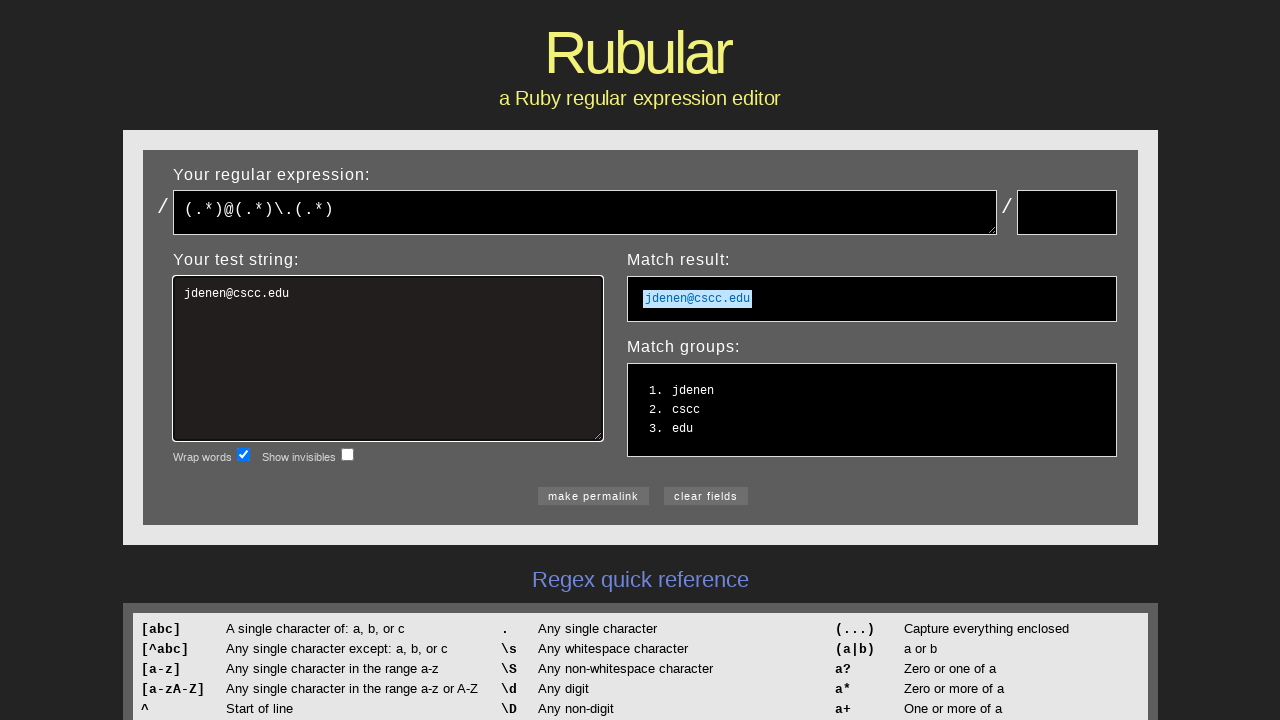